Tests the first name field by locating it relative to its label and filling it with text

Starting URL: https://app.cloudqa.io/home/AutomationPracticeForm

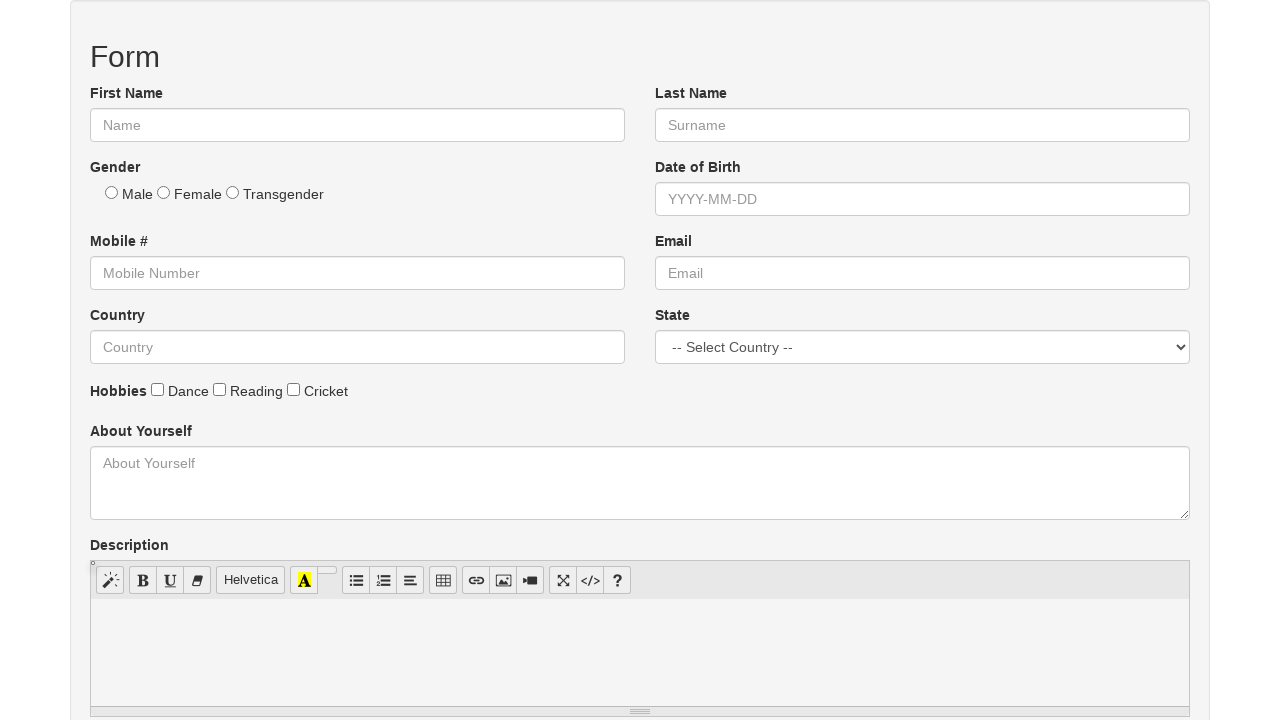

Filled first name field with 'Rohit' using label-relative CSS selector on label[for='fname'] + input[type='text']
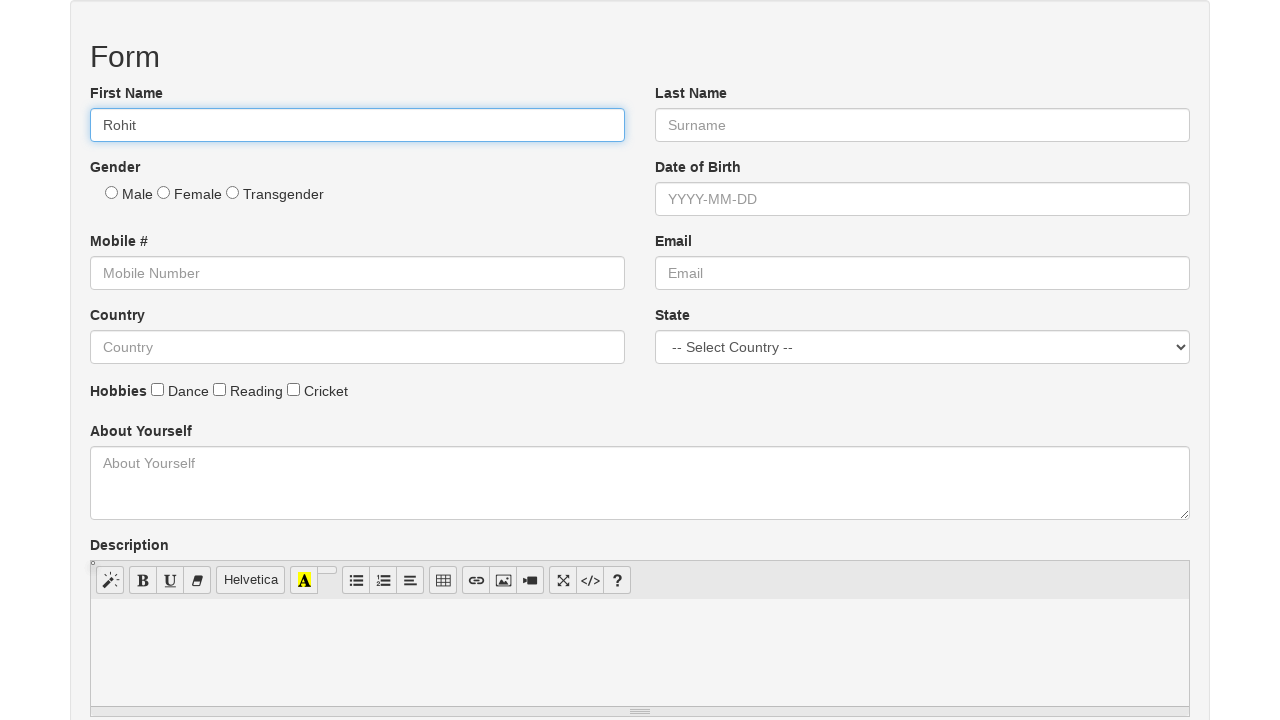

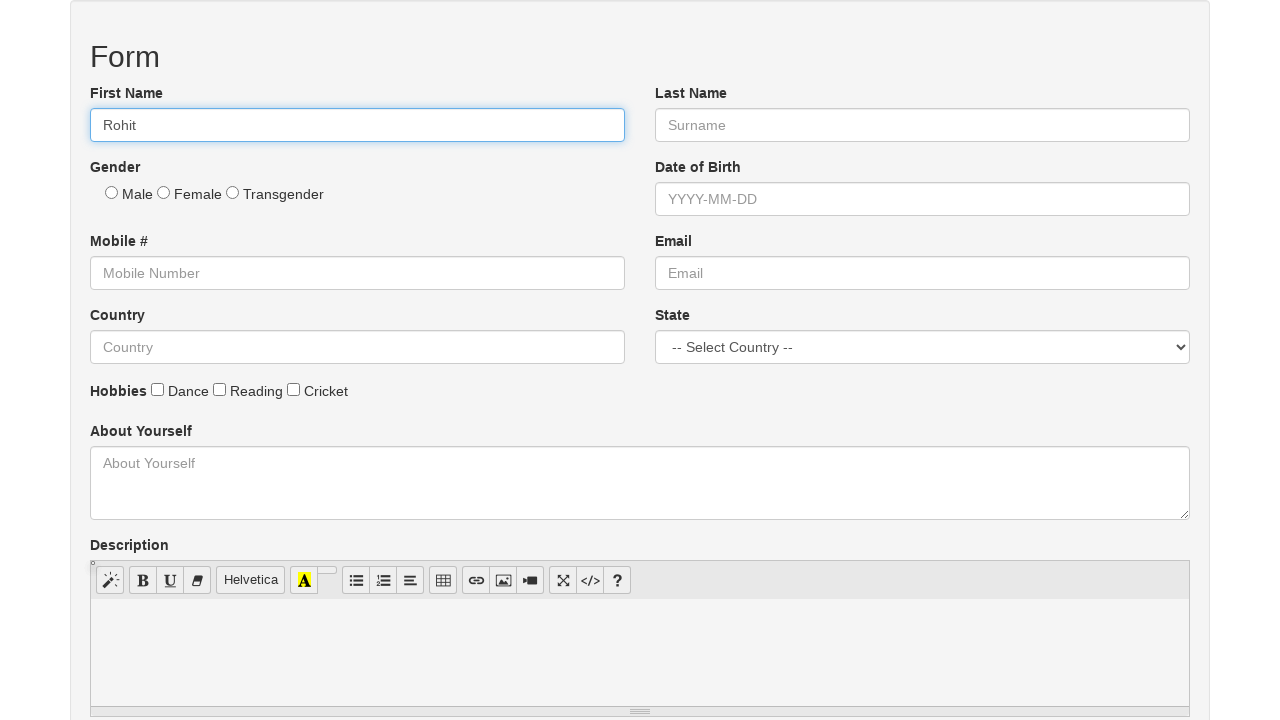